Tests the jQuery UI resizable widget by switching to the demo iframe and dragging the resize handle to resize the element by 100 pixels horizontally and 50 pixels vertically.

Starting URL: https://jqueryui.com/resizable/

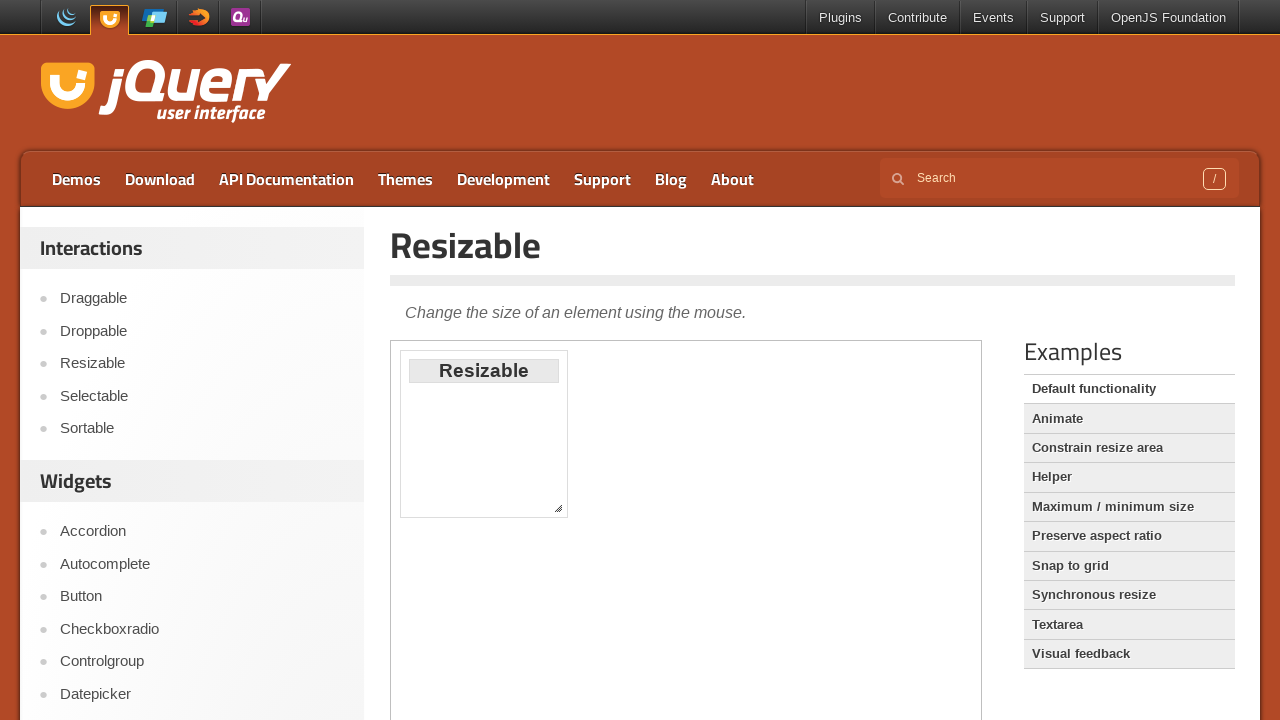

Navigated to jQuery UI resizable demo page
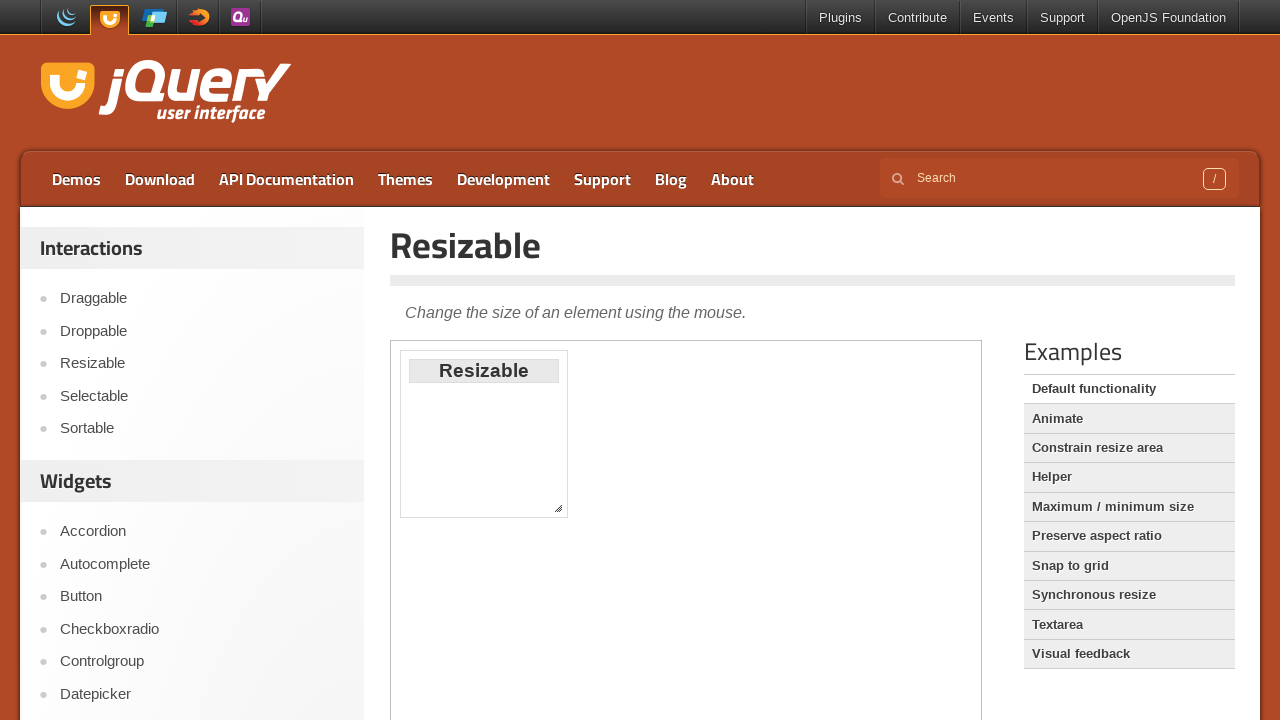

Located the demo iframe
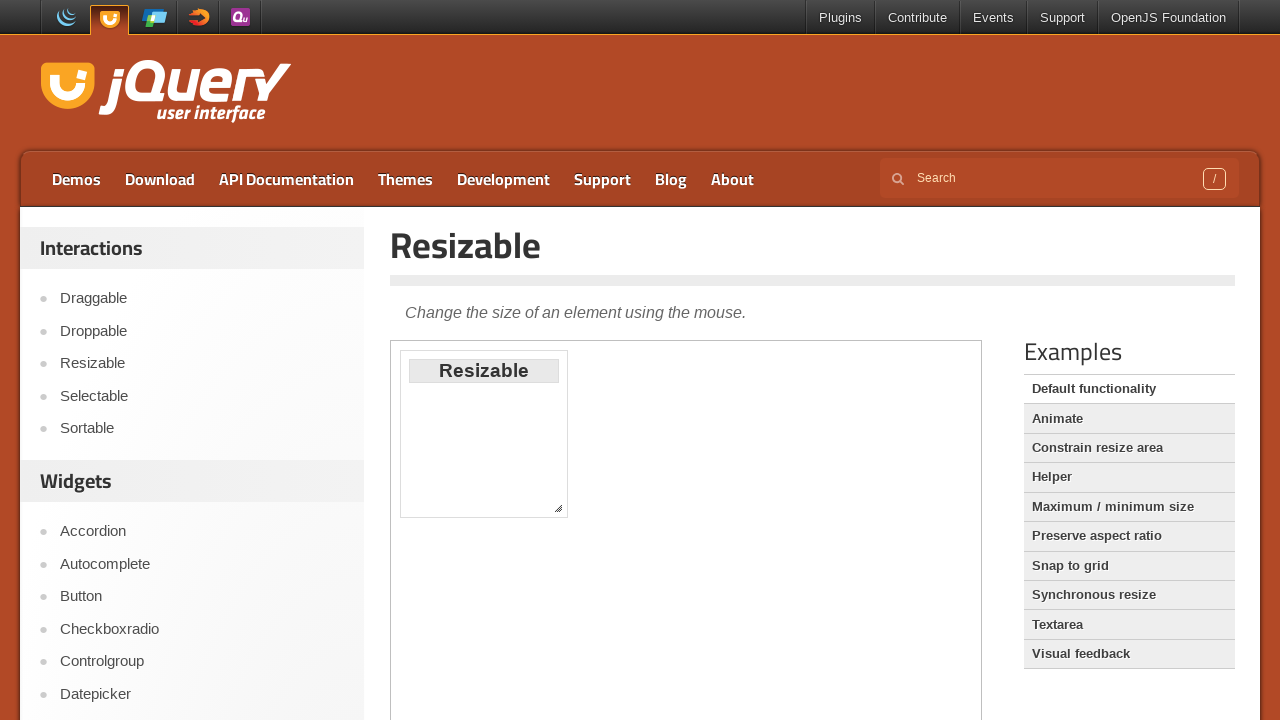

Located the resize handle element
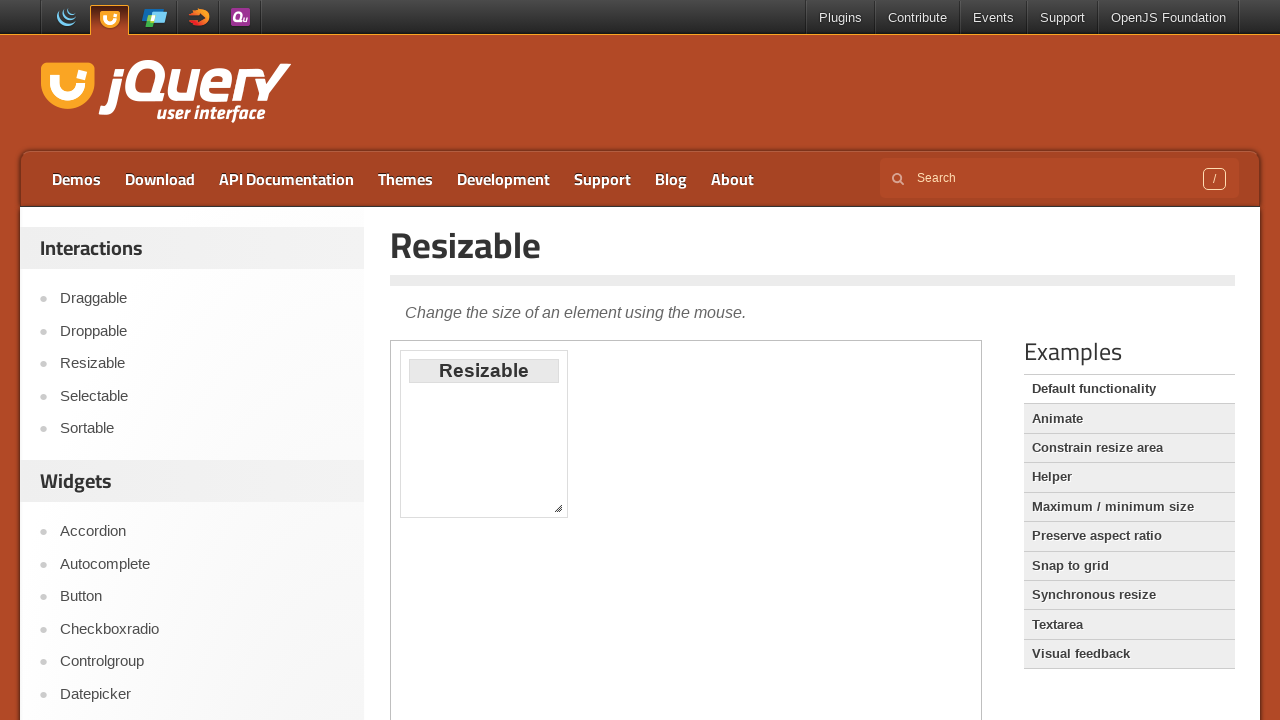

Retrieved bounding box of the resize handle
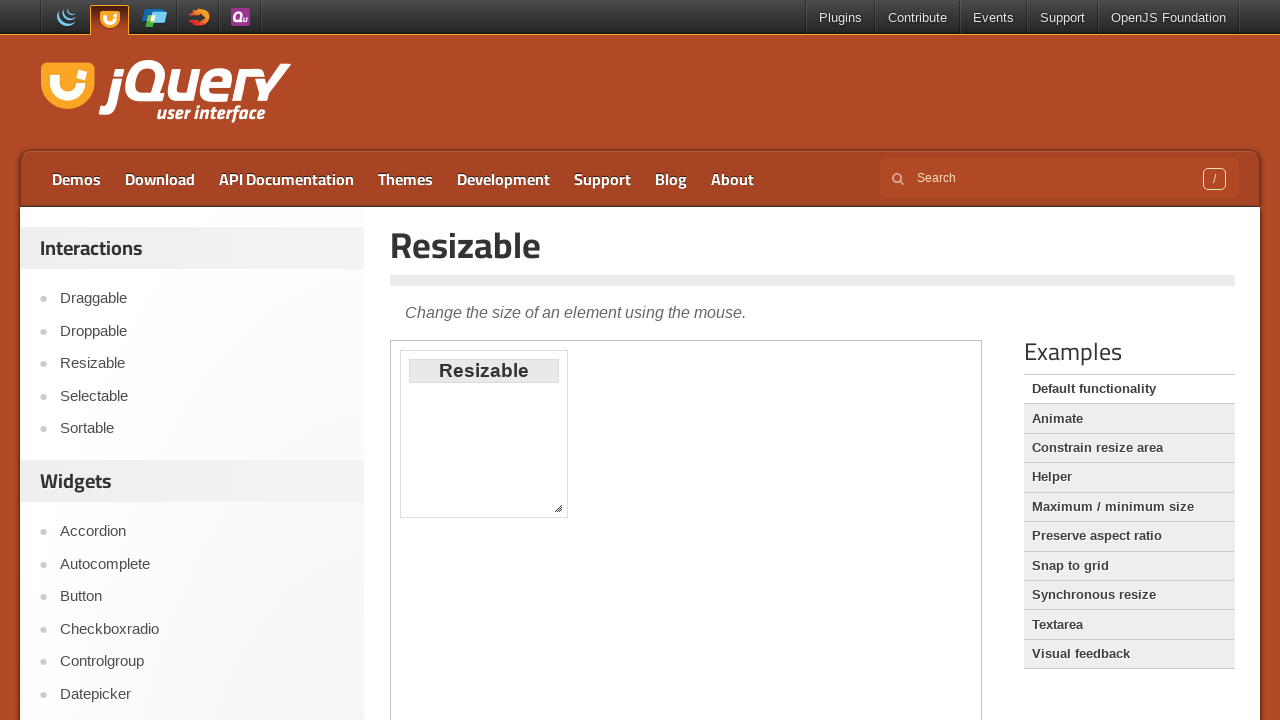

Moved mouse to the center of the resize handle at (558, 508)
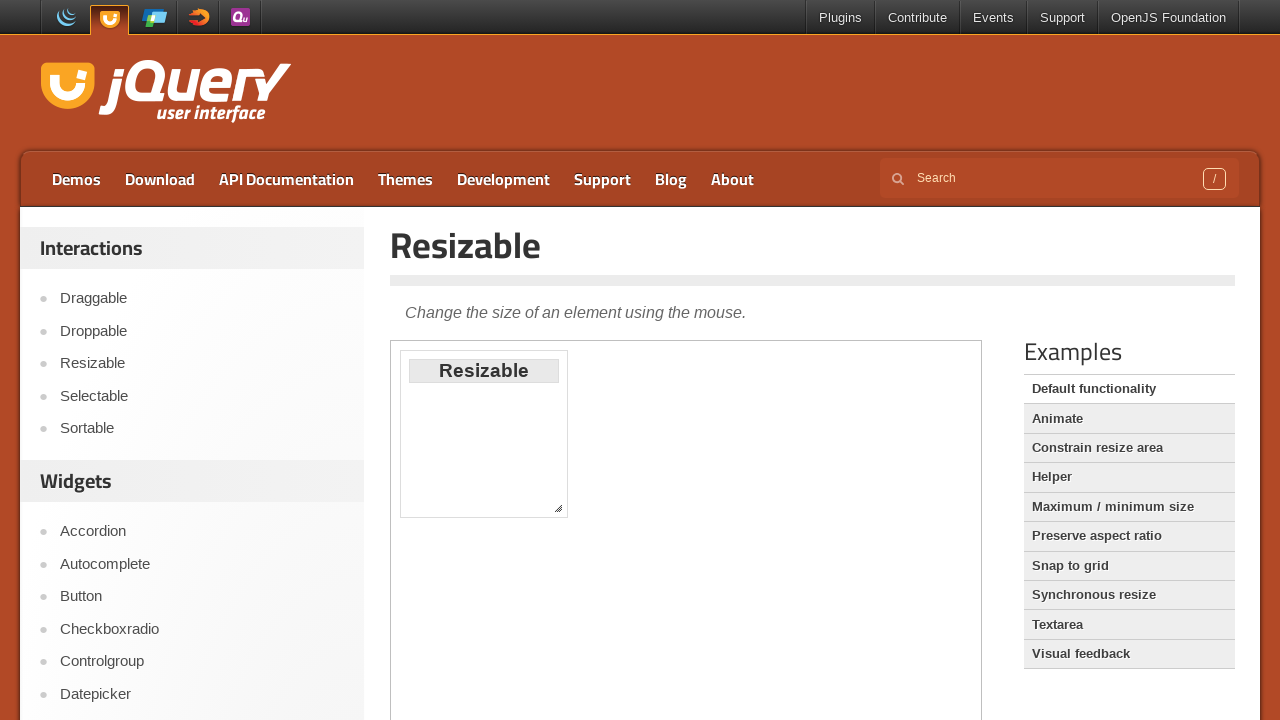

Pressed down the mouse button on the resize handle at (558, 508)
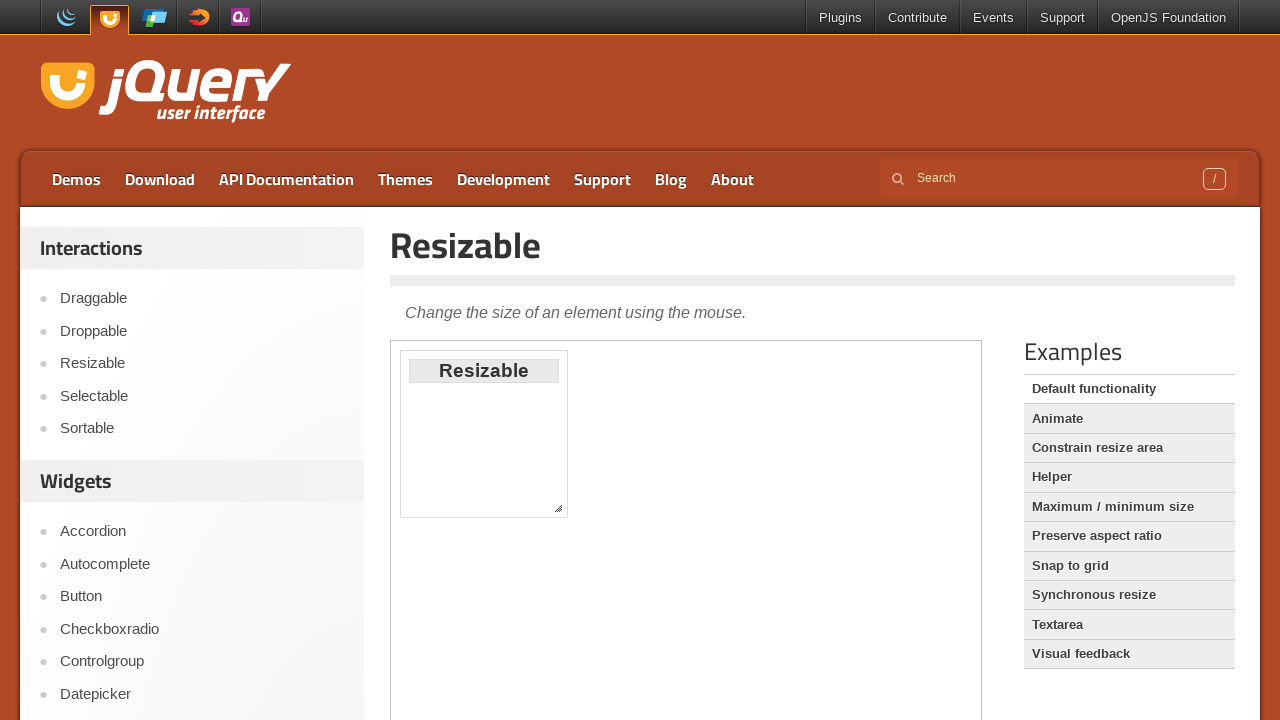

Dragged the resize handle 100 pixels horizontally and 50 pixels vertically at (658, 558)
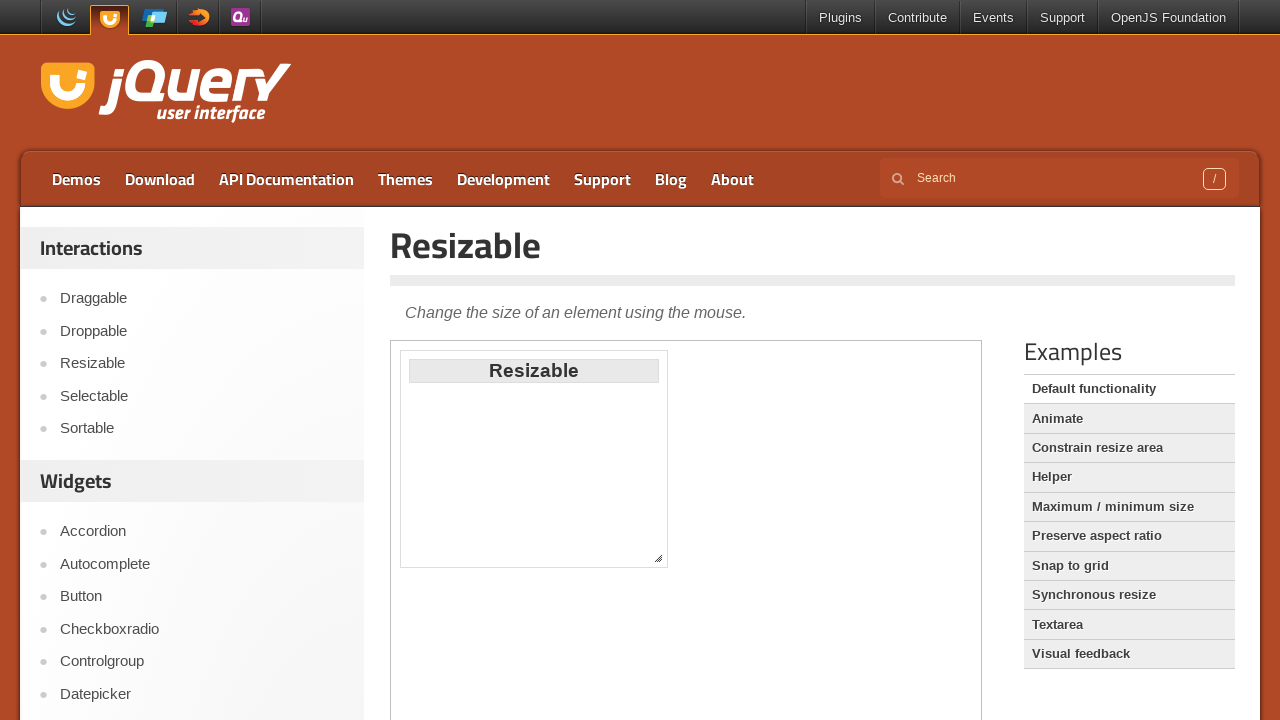

Released the mouse button to complete the resize operation at (658, 558)
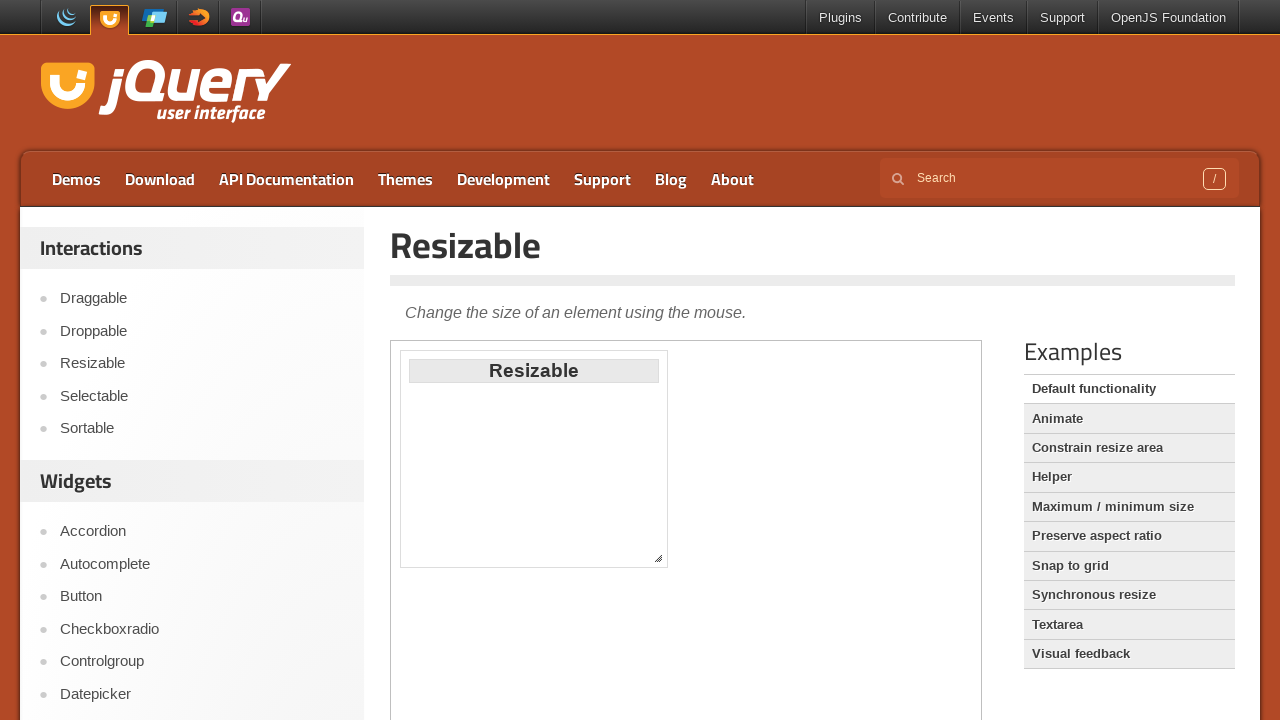

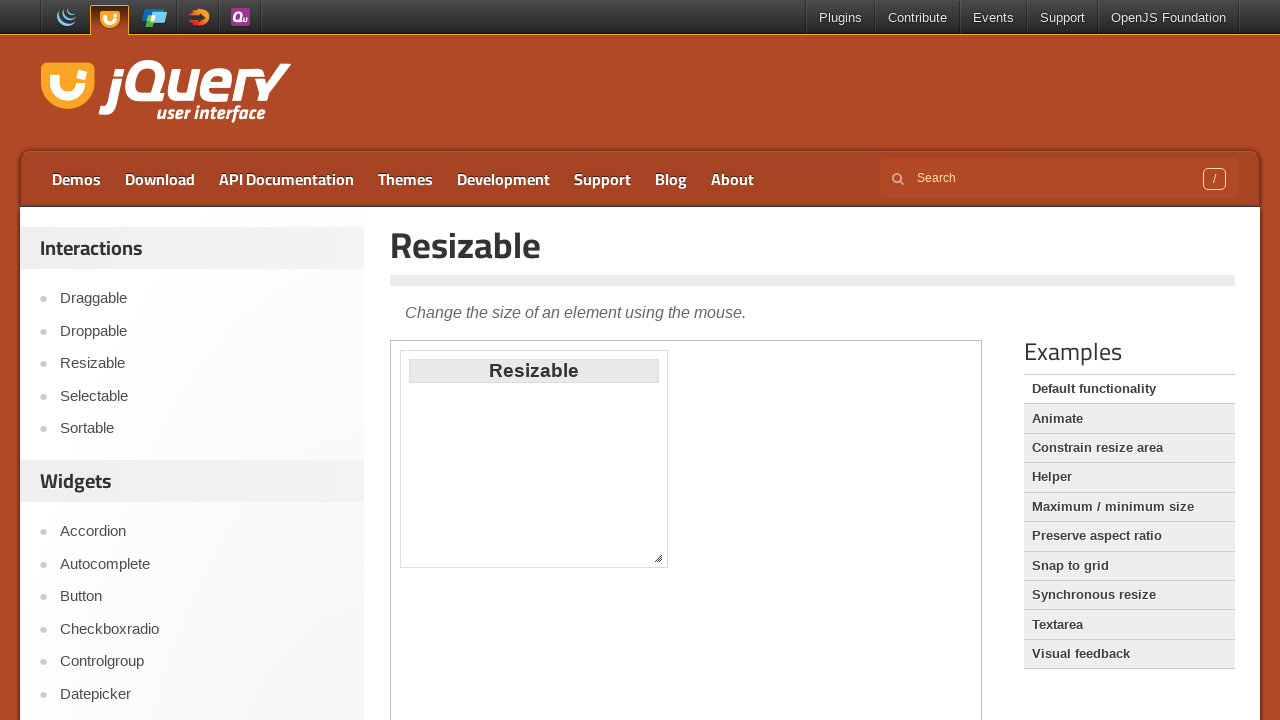